Tests the search functionality on a banking demo website by entering a search term and submitting the search form

Starting URL: http://zero.webappsecurity.com/

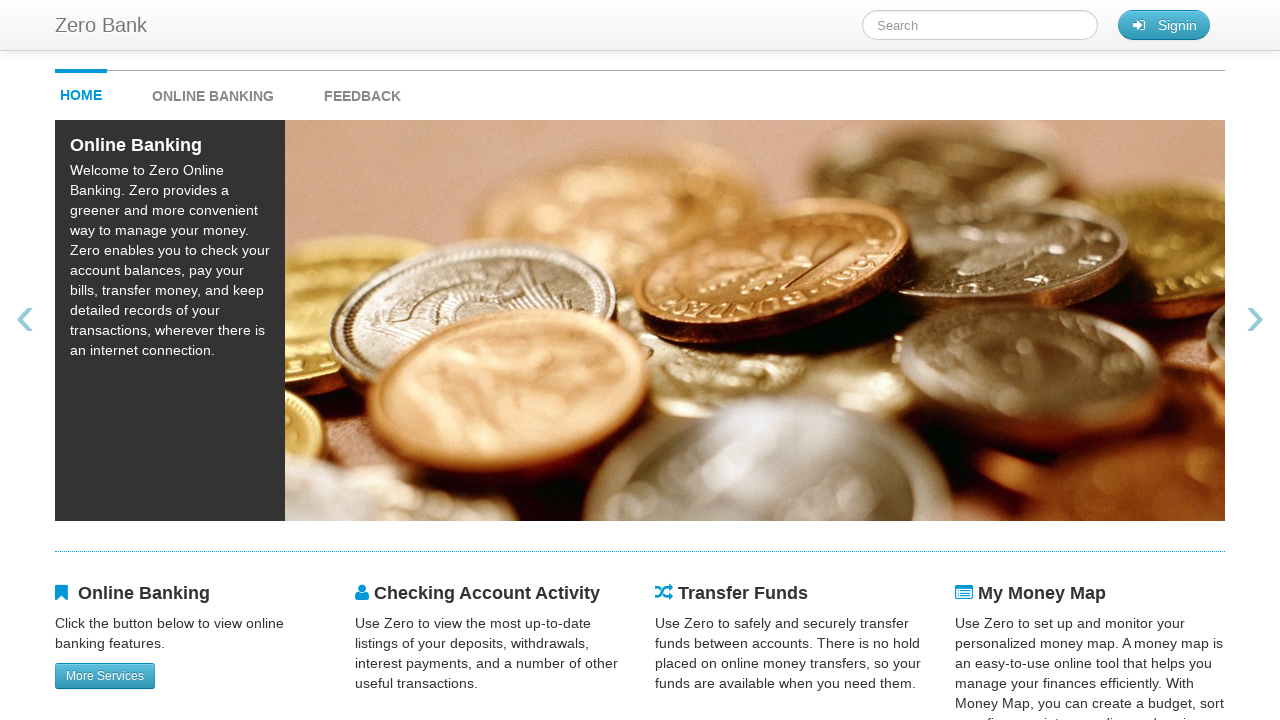

Clicked on the search field at (980, 25) on #searchTerm
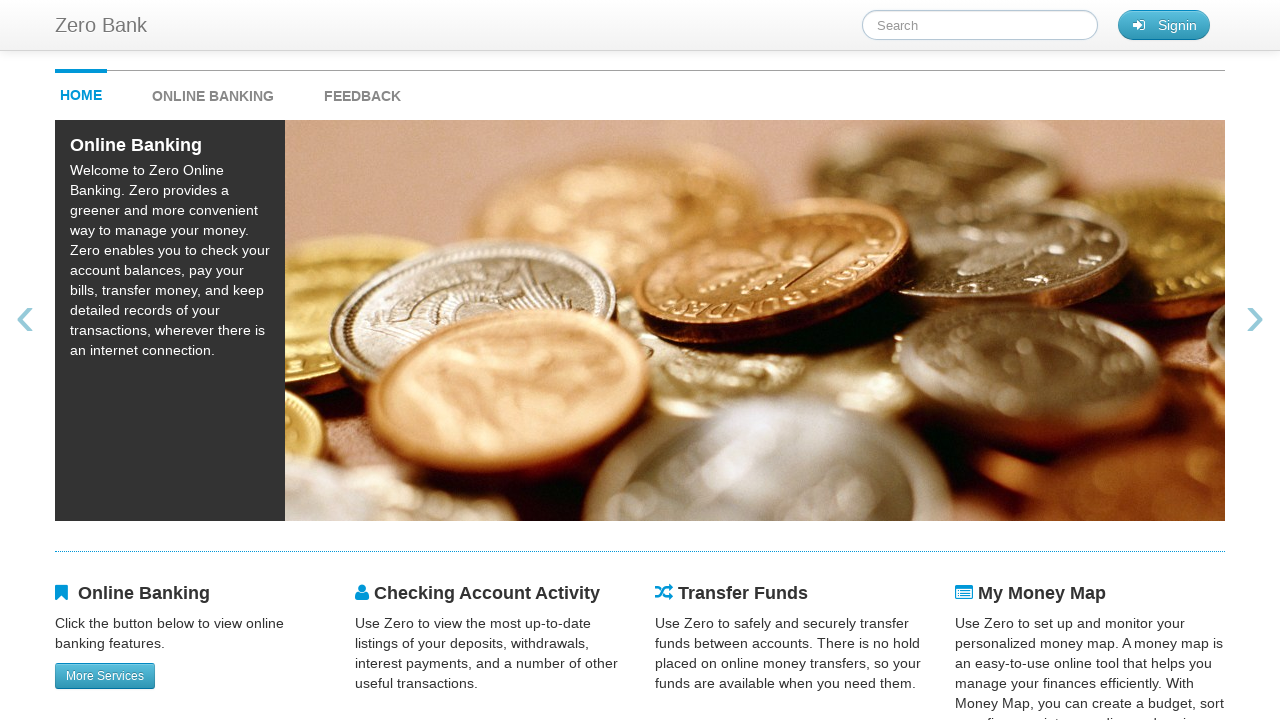

Filled search field with 'online banking' on #searchTerm
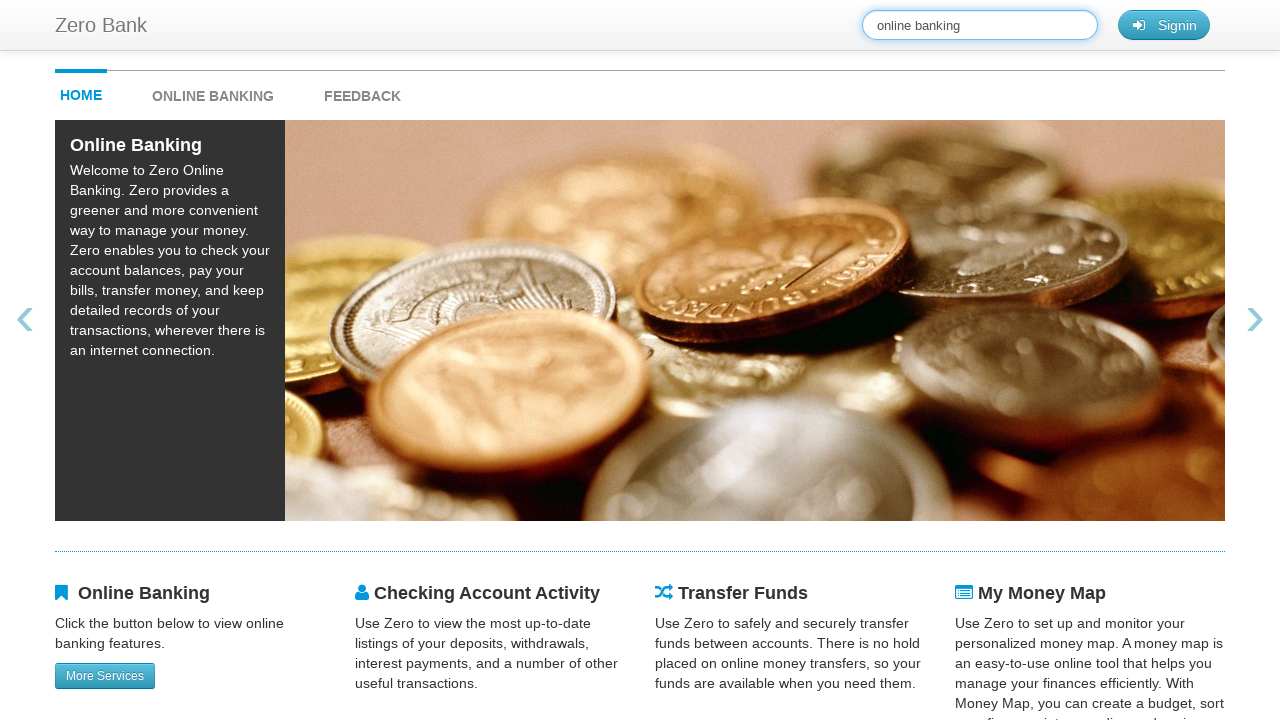

Pressed Enter to submit the search form
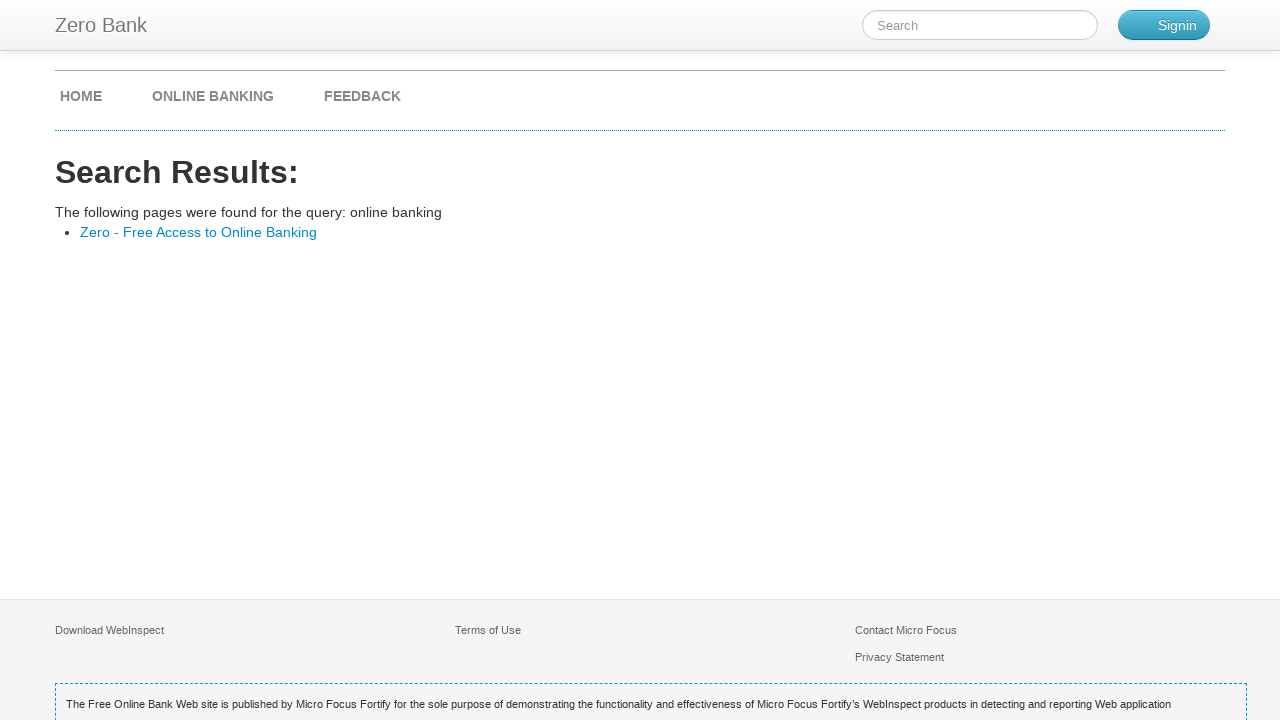

Search results page loaded
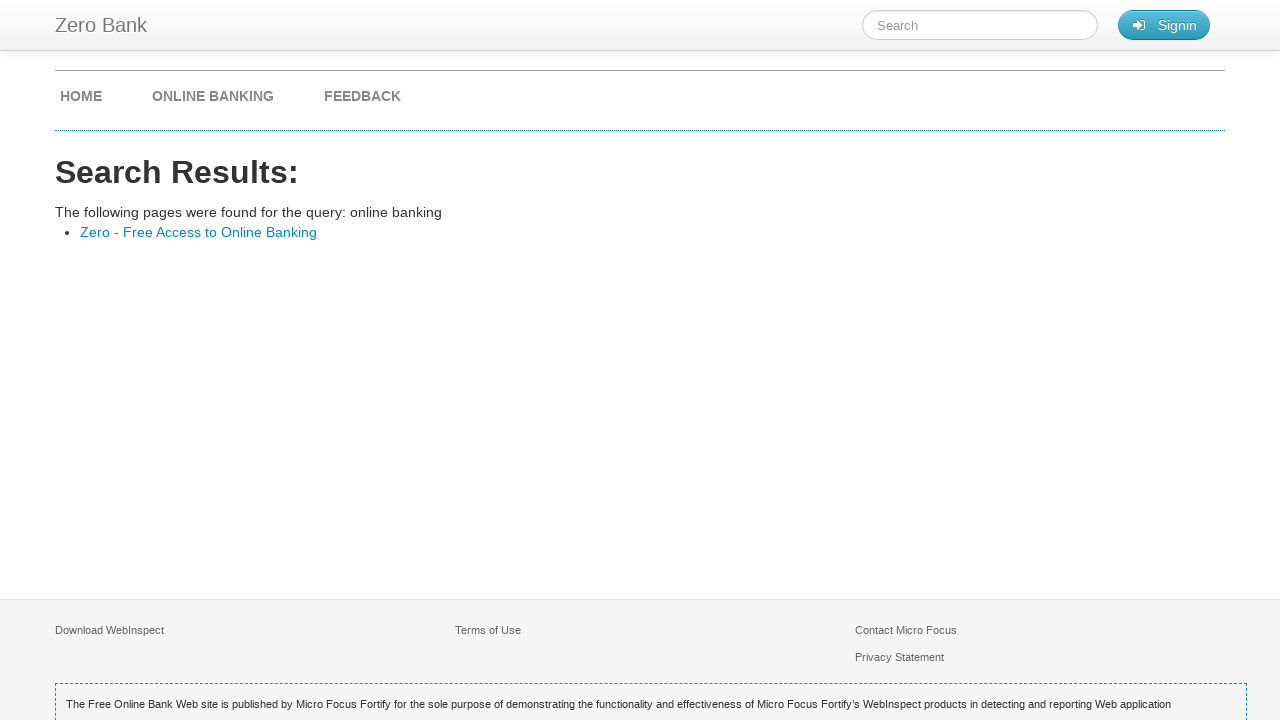

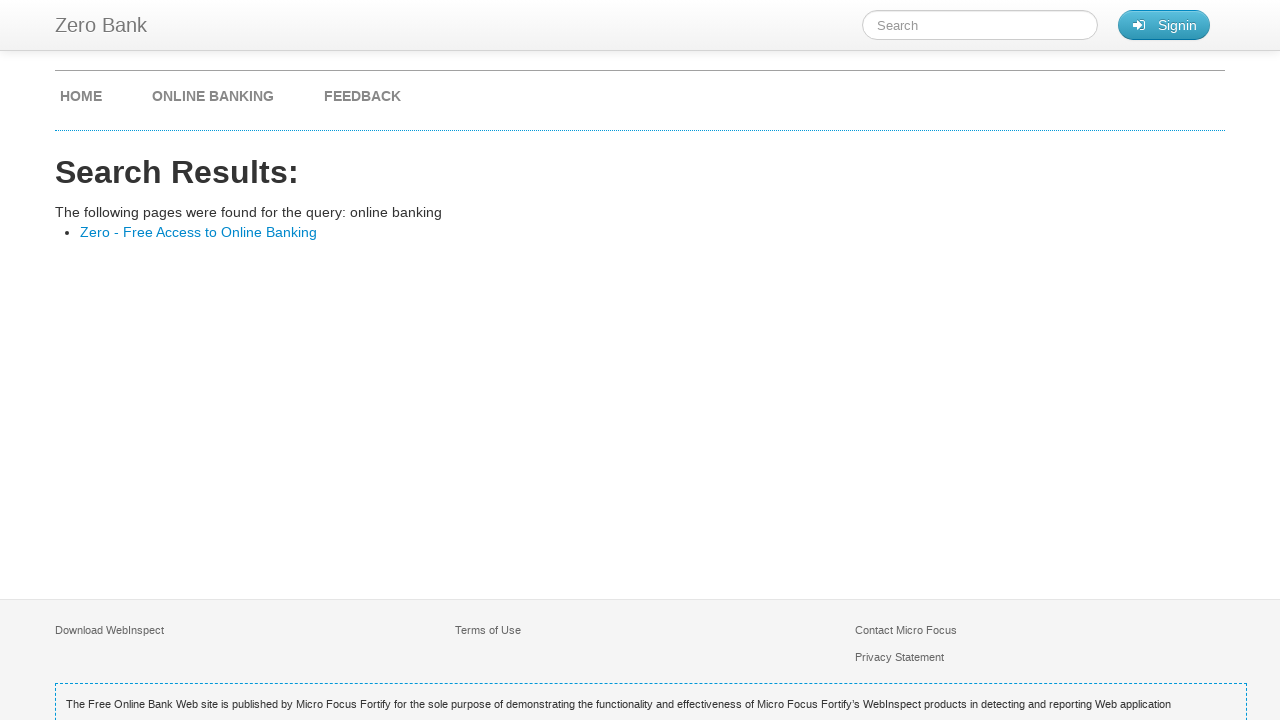